Tests login form with invalid credentials to verify error message is displayed

Starting URL: https://cms.demo.katalon.com/my-account

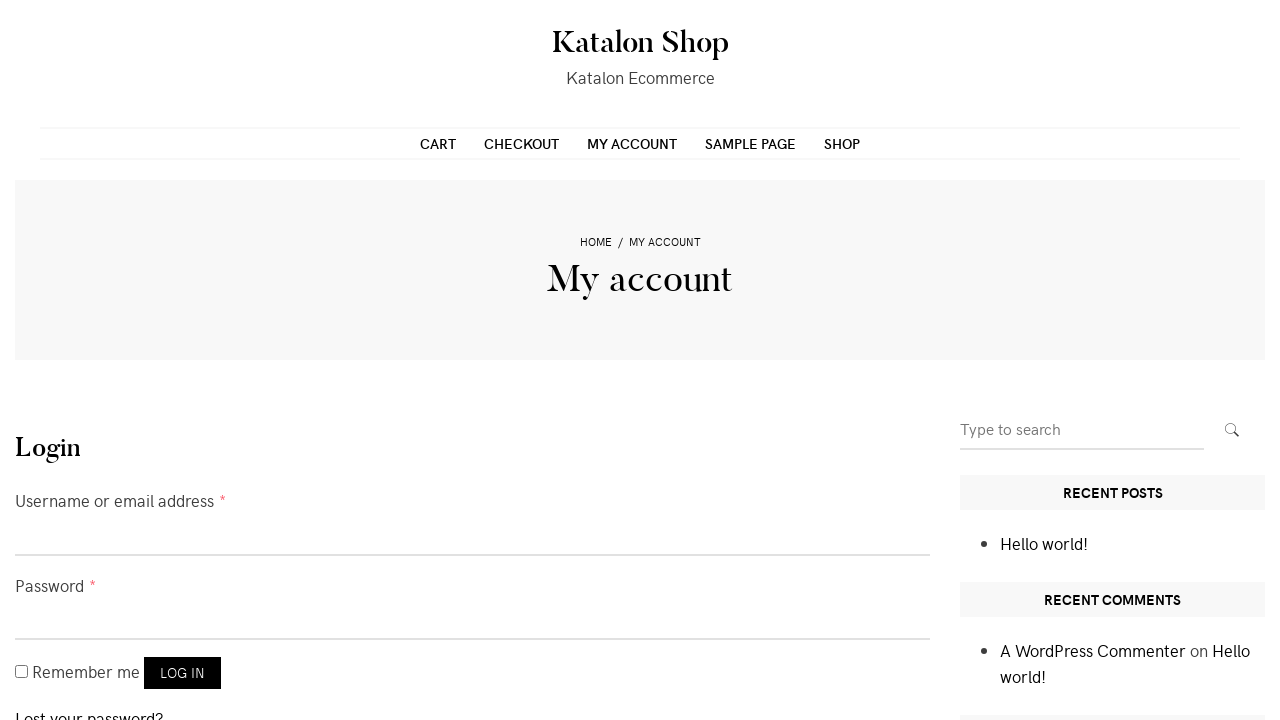

Filled username field with invalid email 'invalidemail@gmail.com' on #username
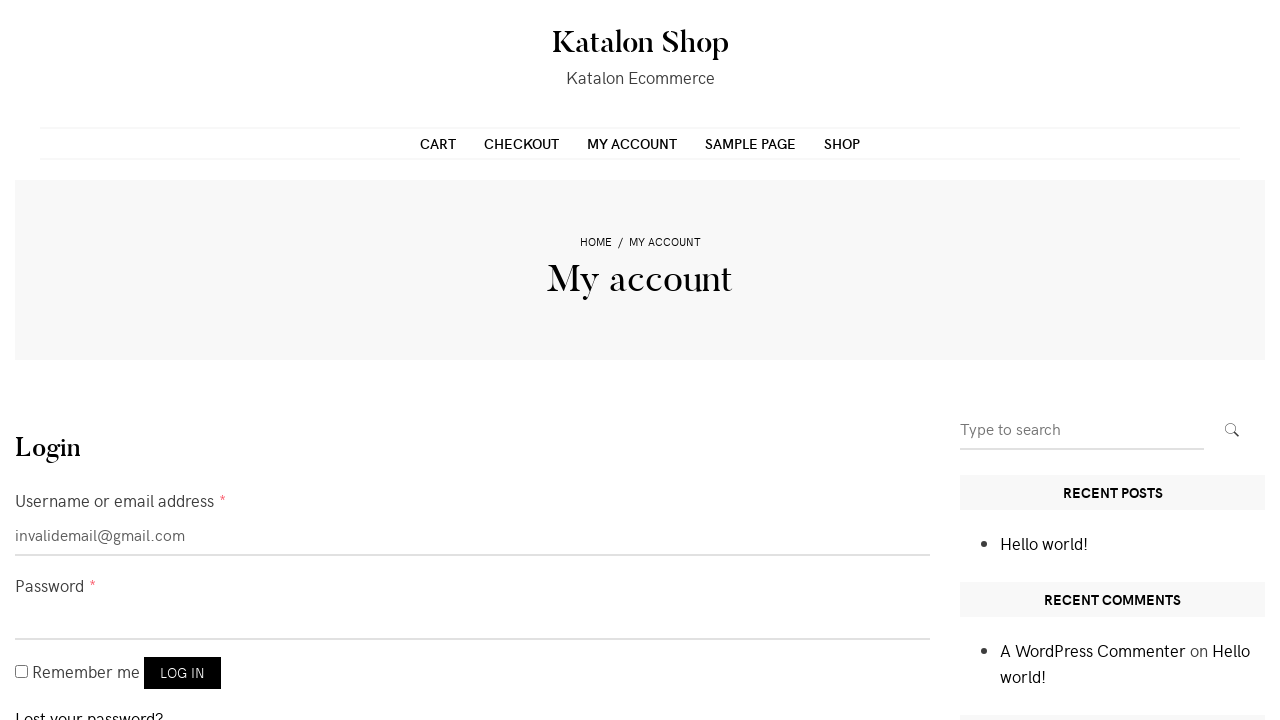

Filled password field with invalid password 'invalid123' on #password
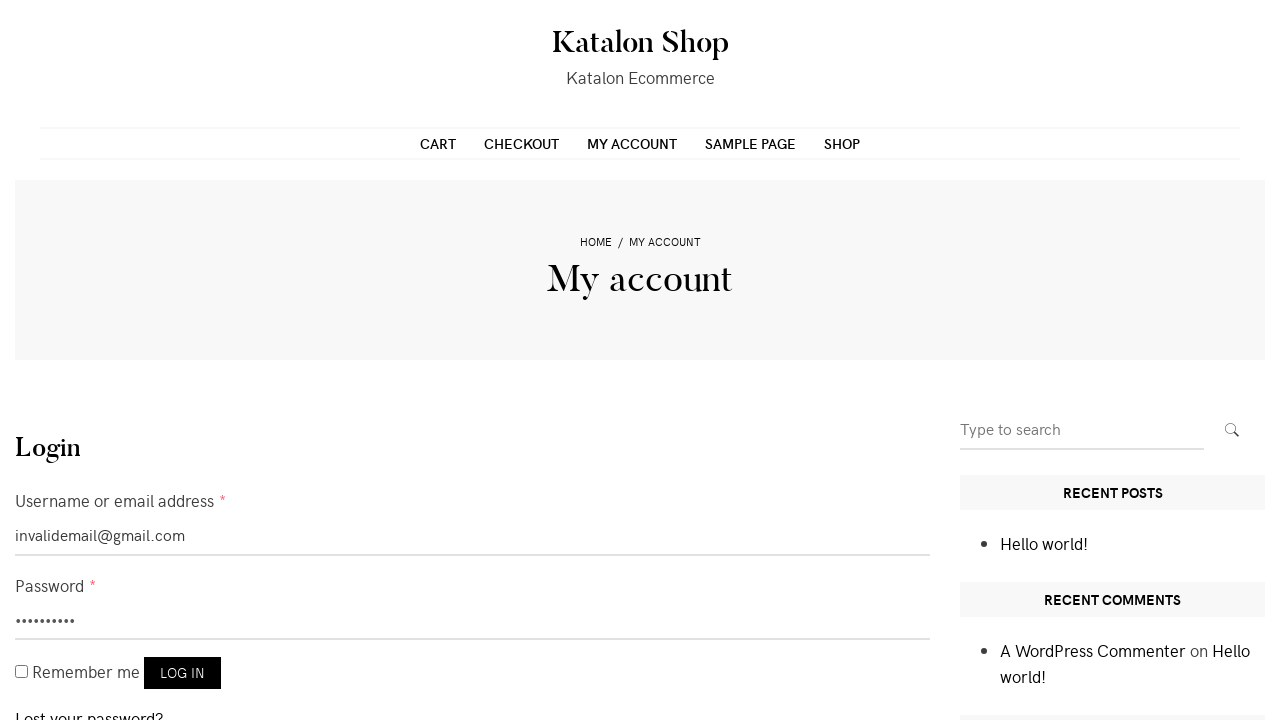

Clicked submit button to attempt login with invalid credentials at (182, 673) on button[type='submit']
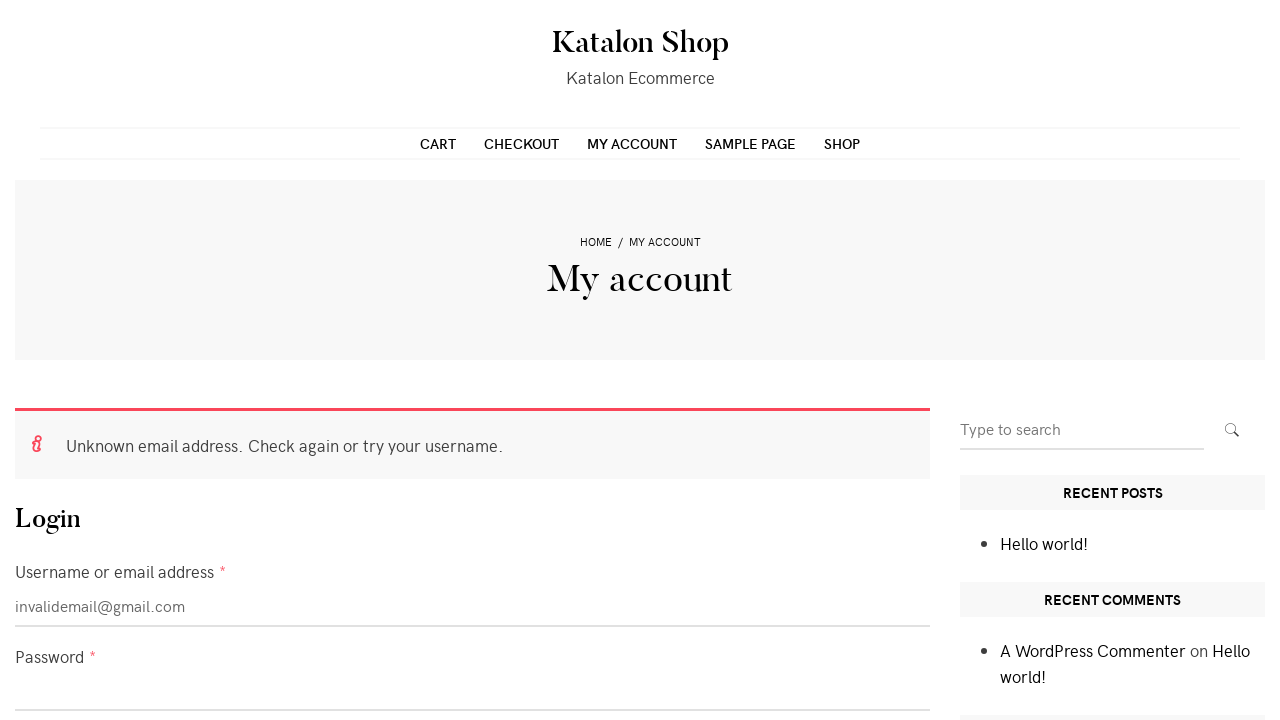

Error message appeared in notices wrapper
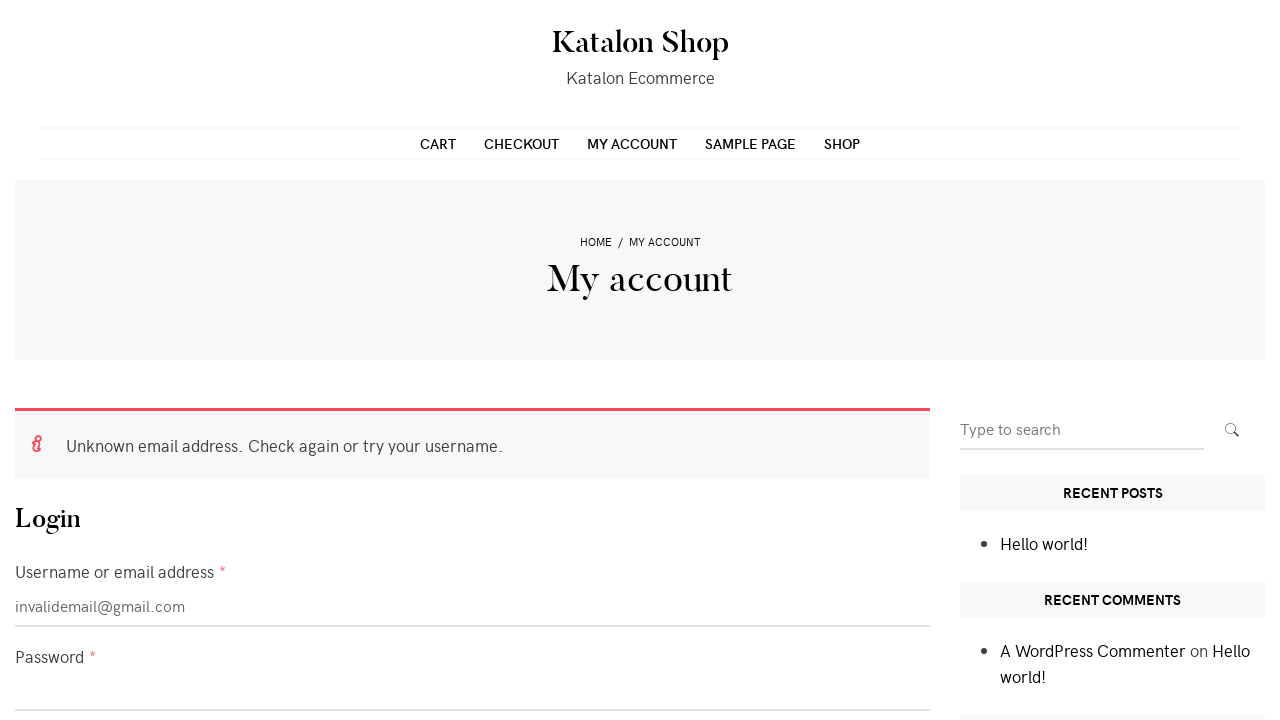

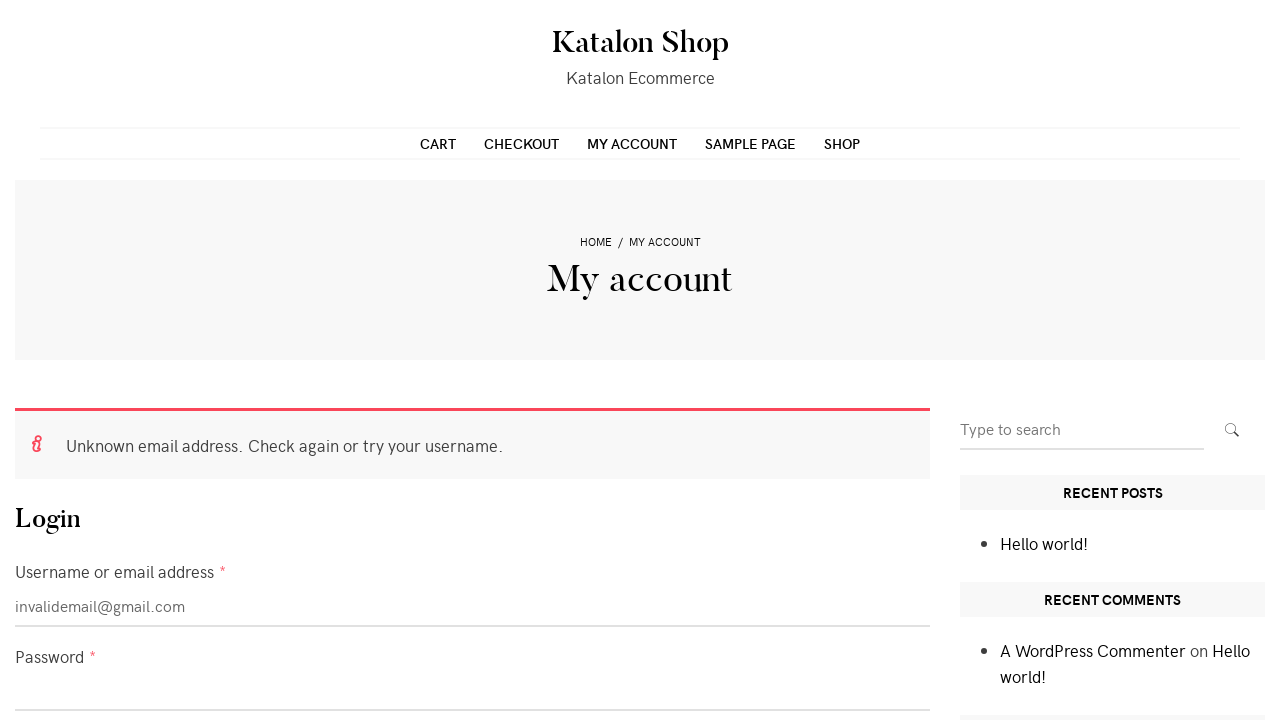